Tests back and forth browser navigation by clicking on an A/B Testing link, verifying the page title, navigating back, and verifying the original page title.

Starting URL: https://practice.cydeo.com

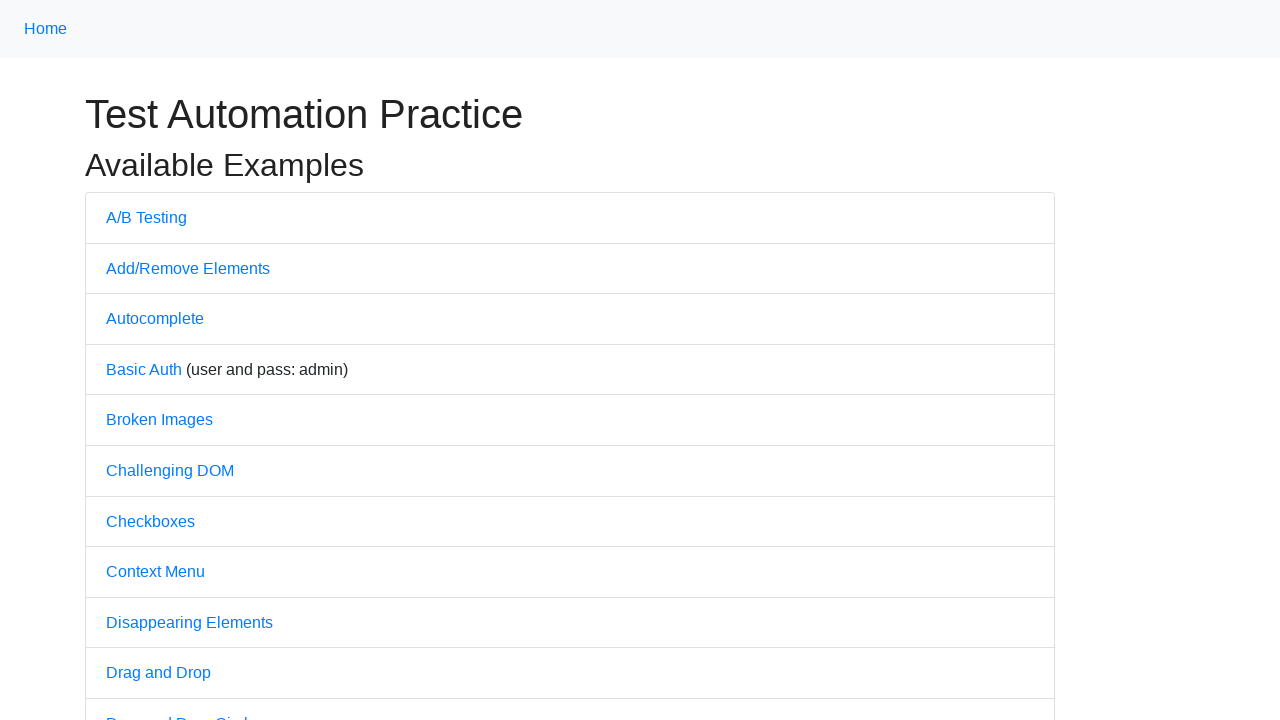

Clicked on A/B Testing link at (146, 217) on a:has-text('A/B')
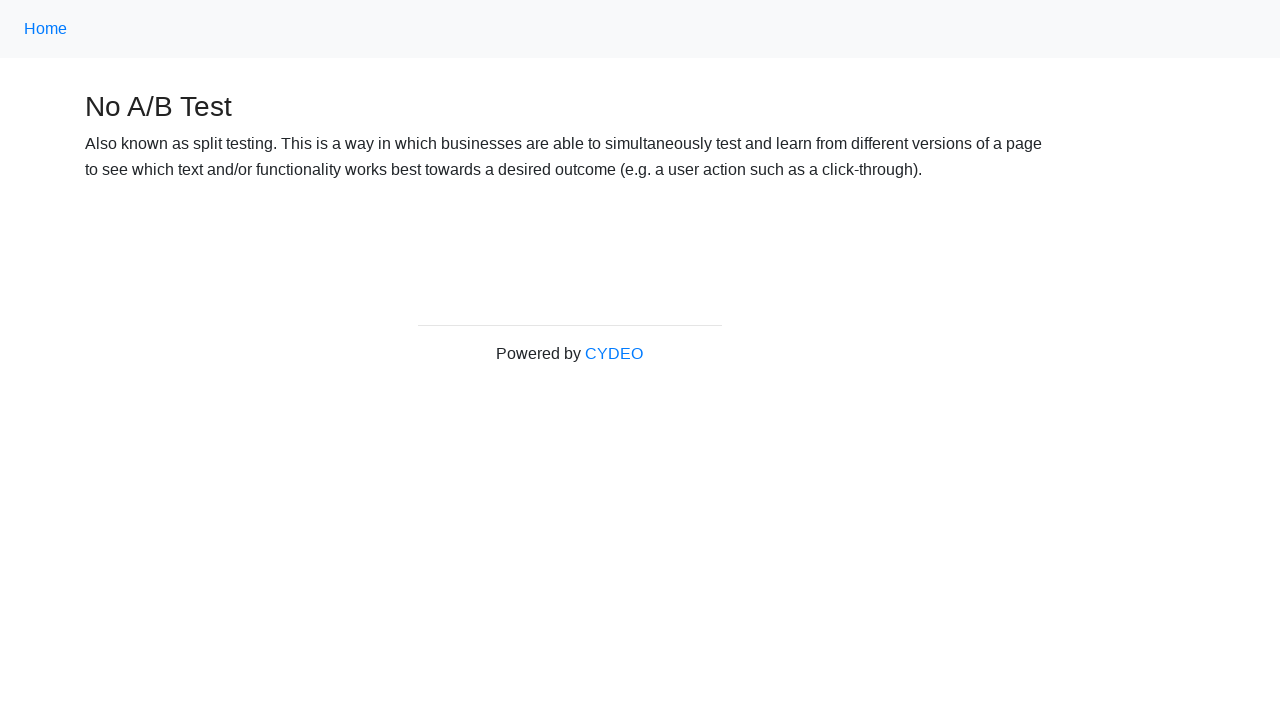

Verified page title is 'No A/B Test'
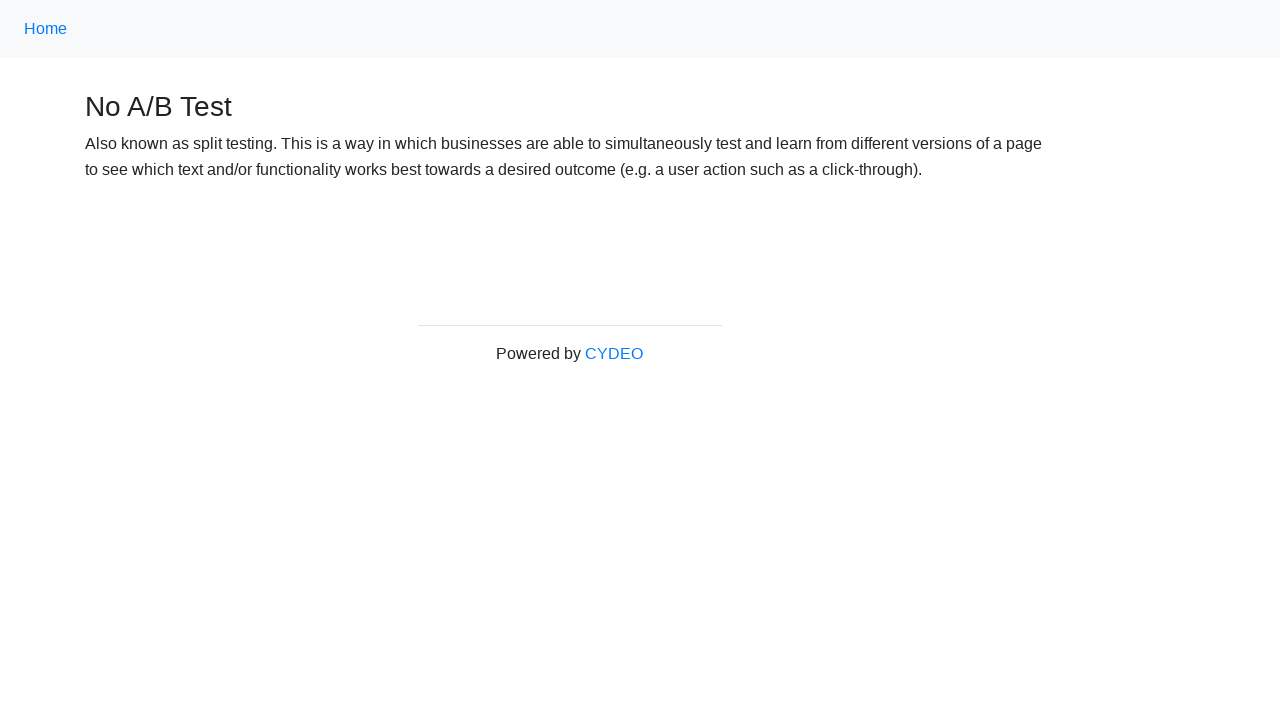

Navigated back to previous page
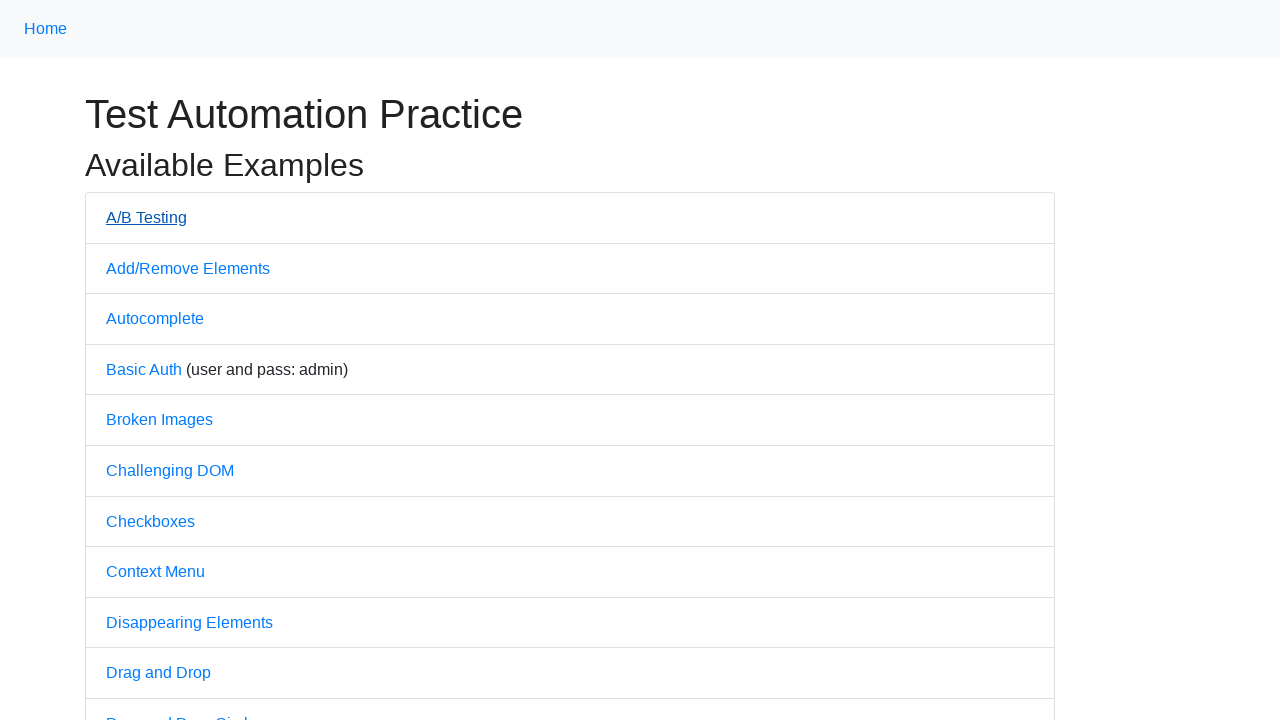

Verified page title is 'Practice'
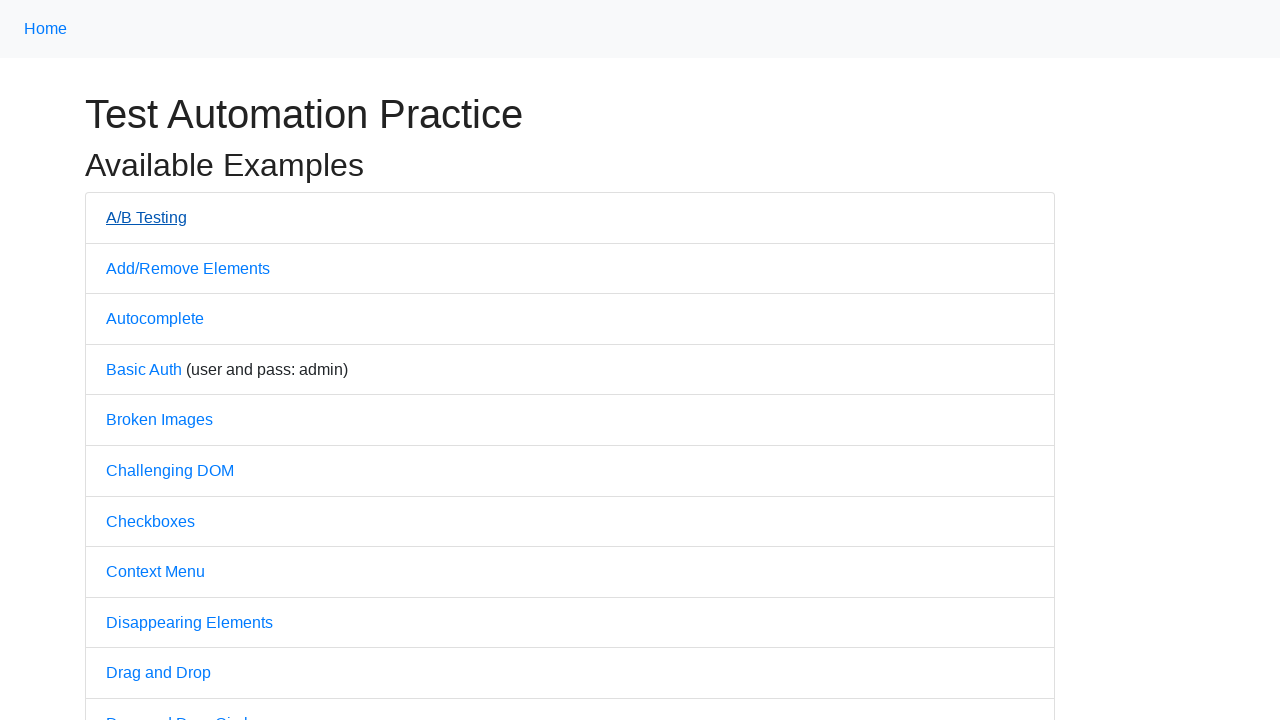

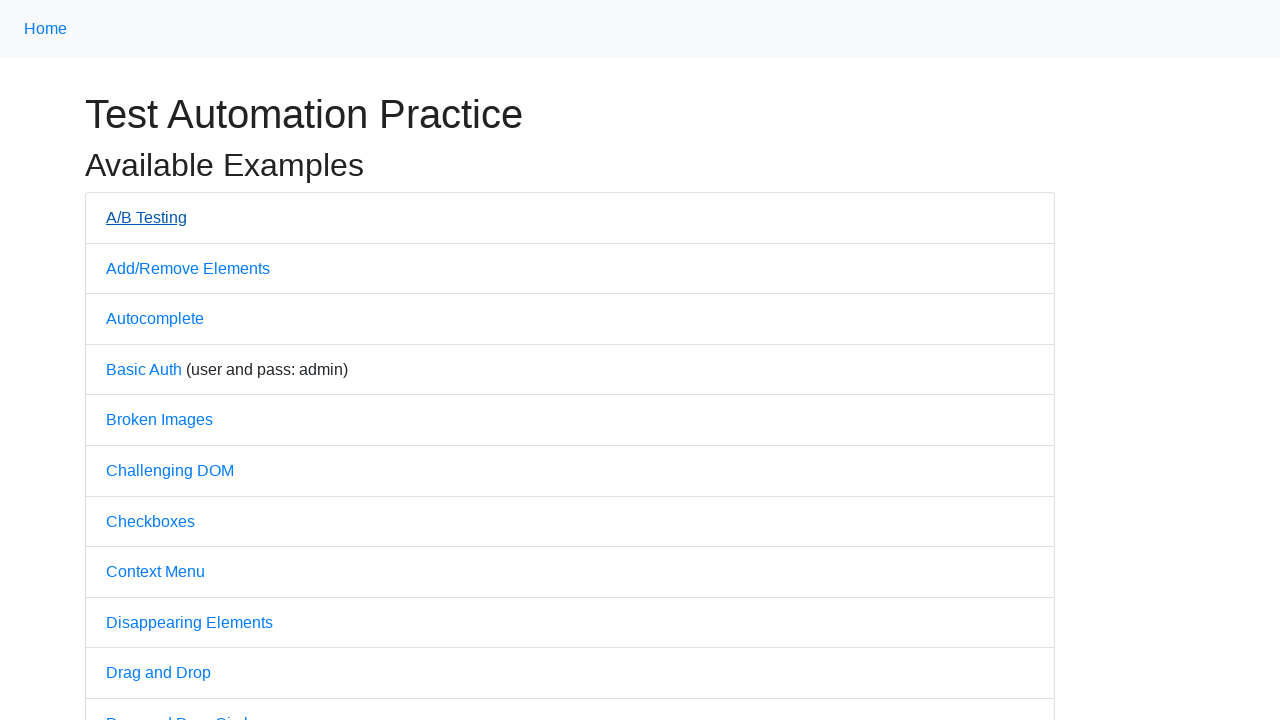